Tests e-commerce cart functionality by searching for specific vegetables (Cucumber and Broccoli) in a product list and adding them to the shopping cart.

Starting URL: https://rahulshettyacademy.com/seleniumPractise/#/

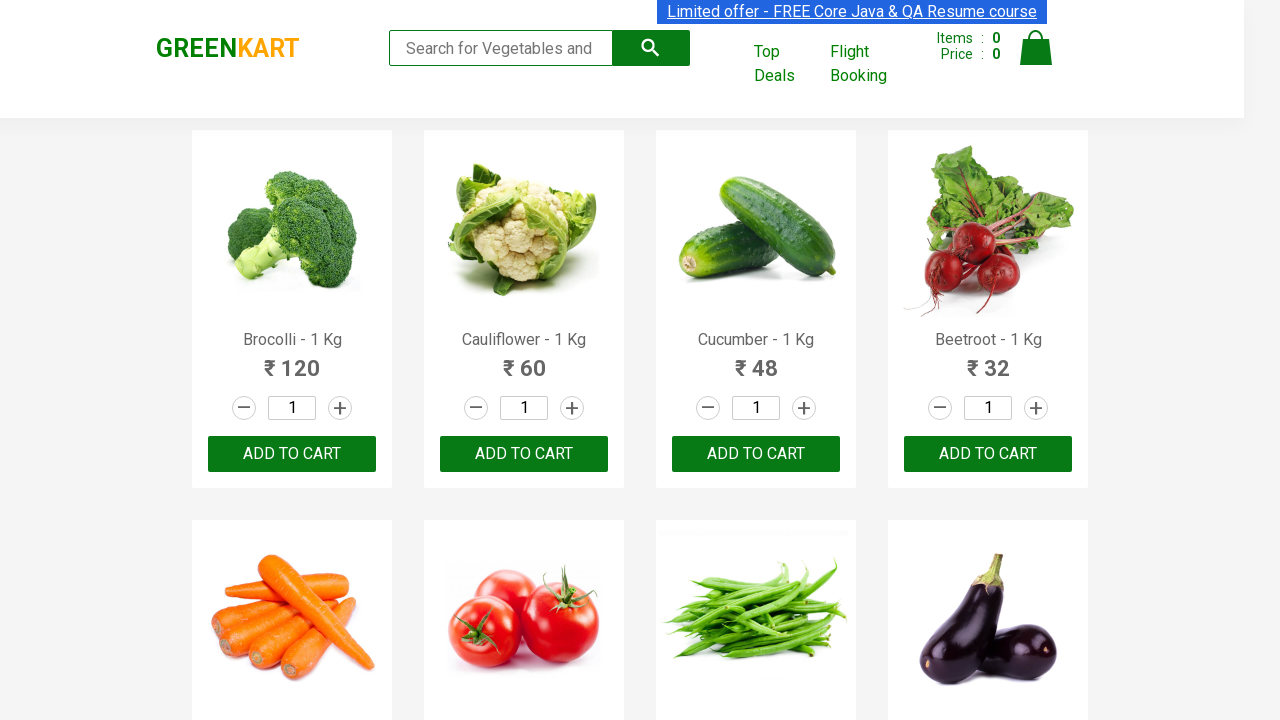

Waited for product list to load
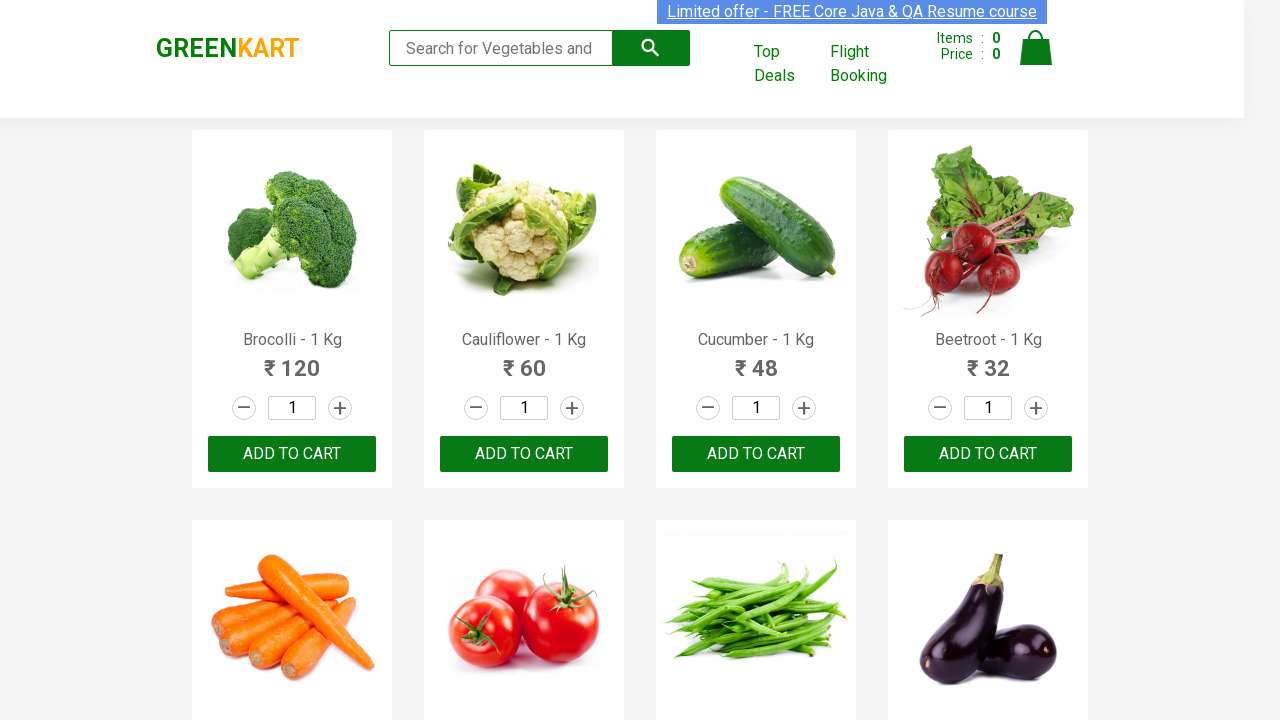

Retrieved all product name elements
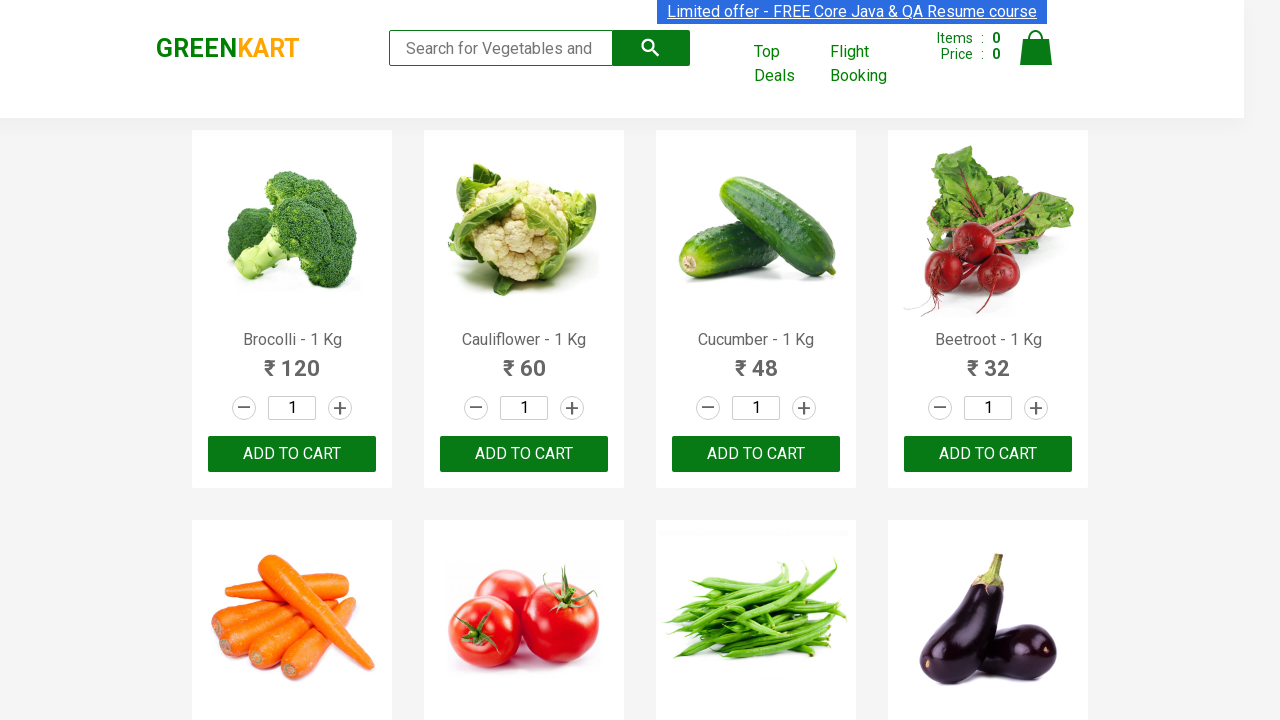

Retrieved all add to cart buttons
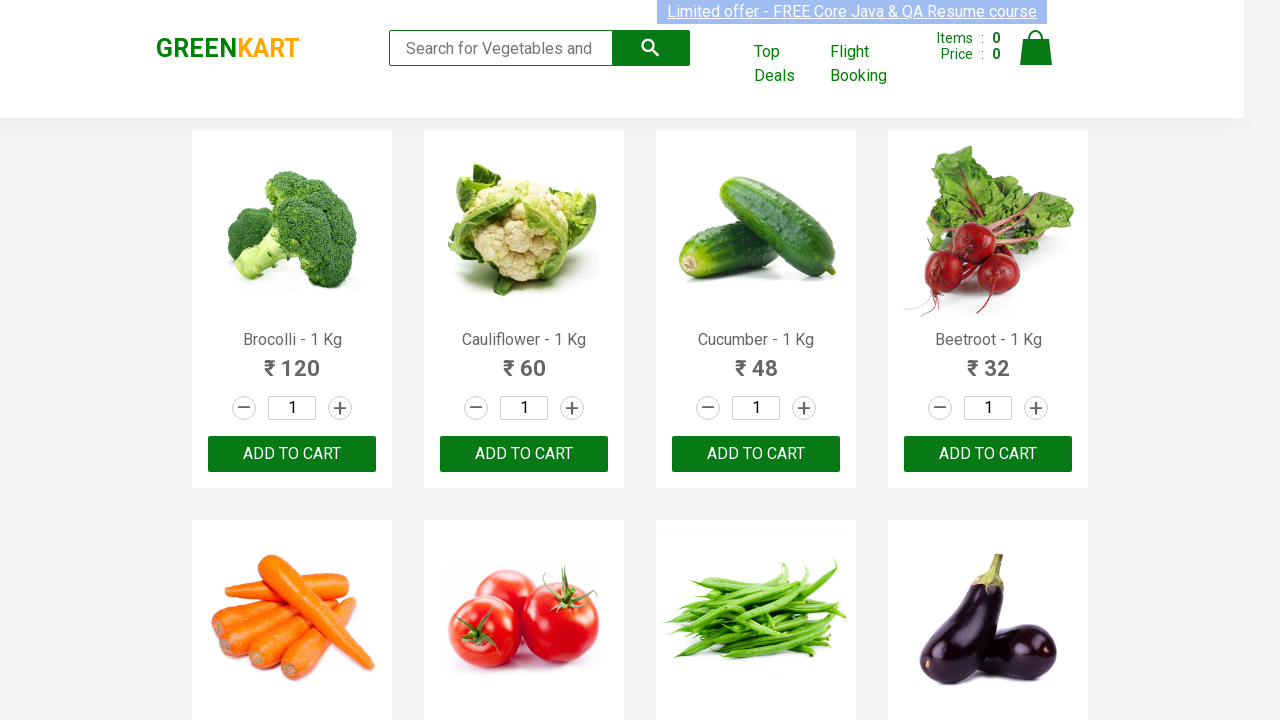

Clicked add to cart button for Brocolli at (292, 454) on xpath=//div[@class='product-action']/button >> nth=0
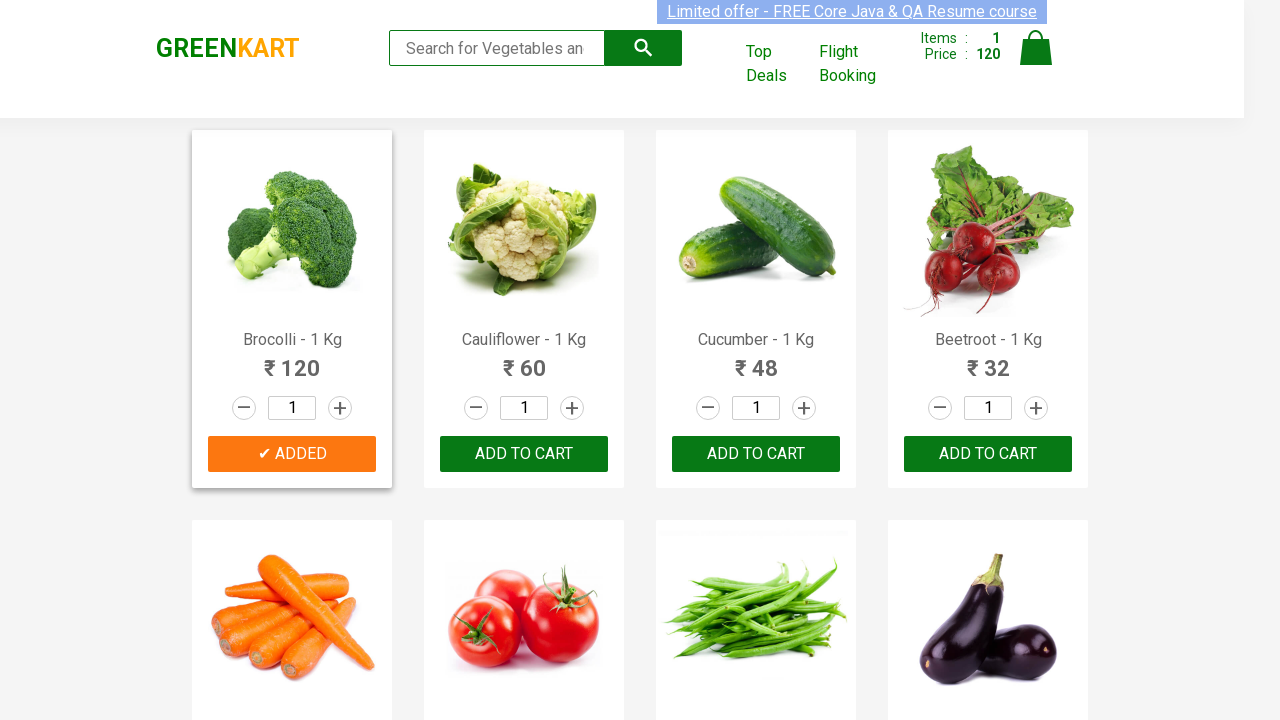

Clicked add to cart button for Brocolli at (524, 454) on xpath=//div[@class='product-action']/button >> nth=1
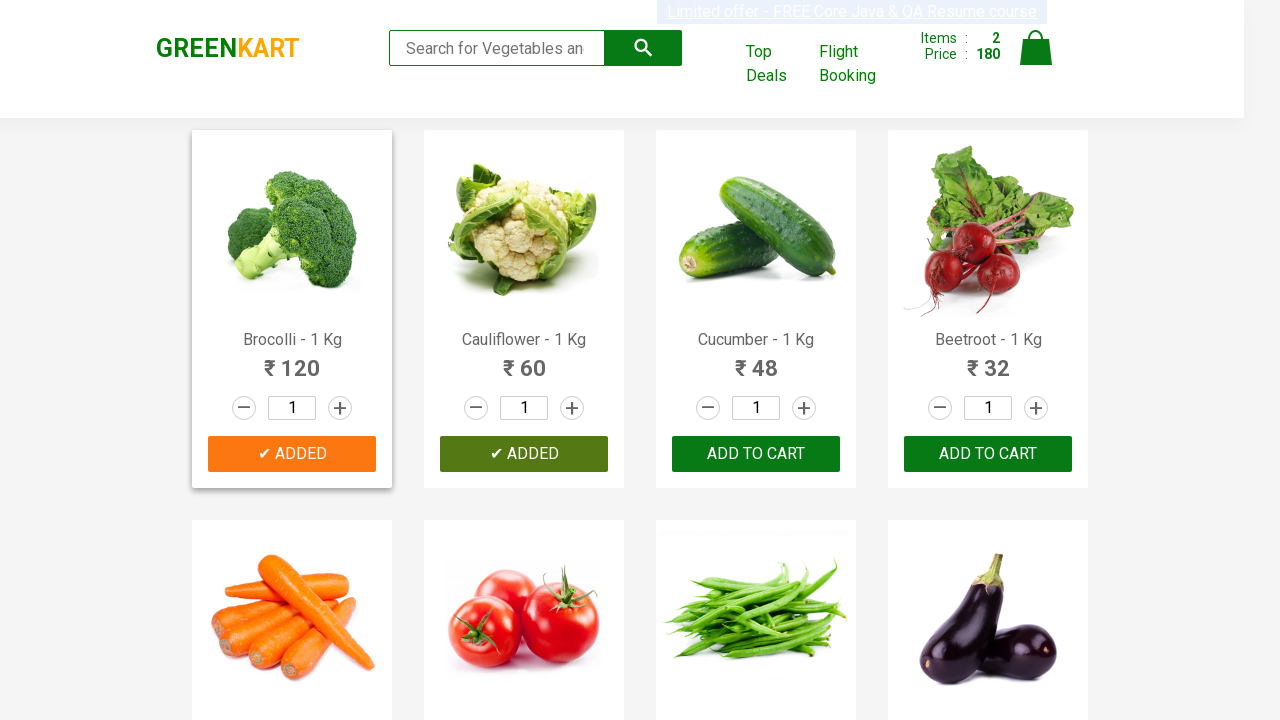

Successfully added all 2 items to cart (Cucumber and Broccoli)
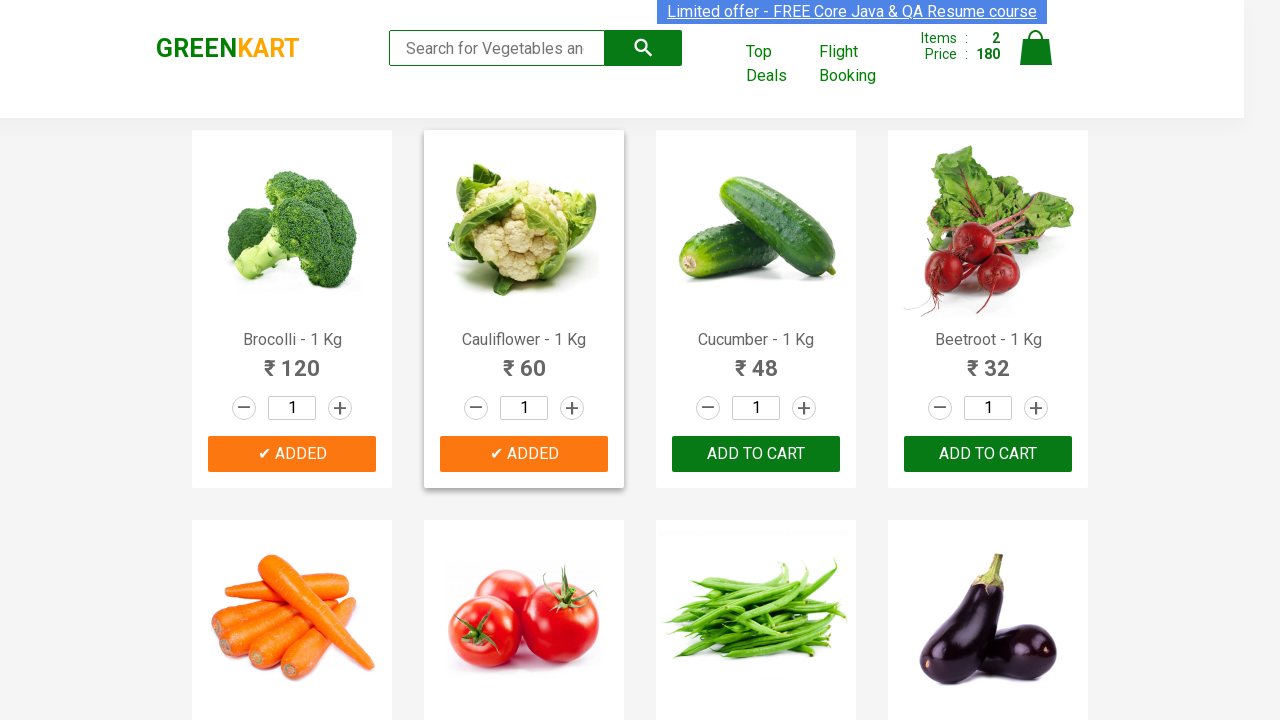

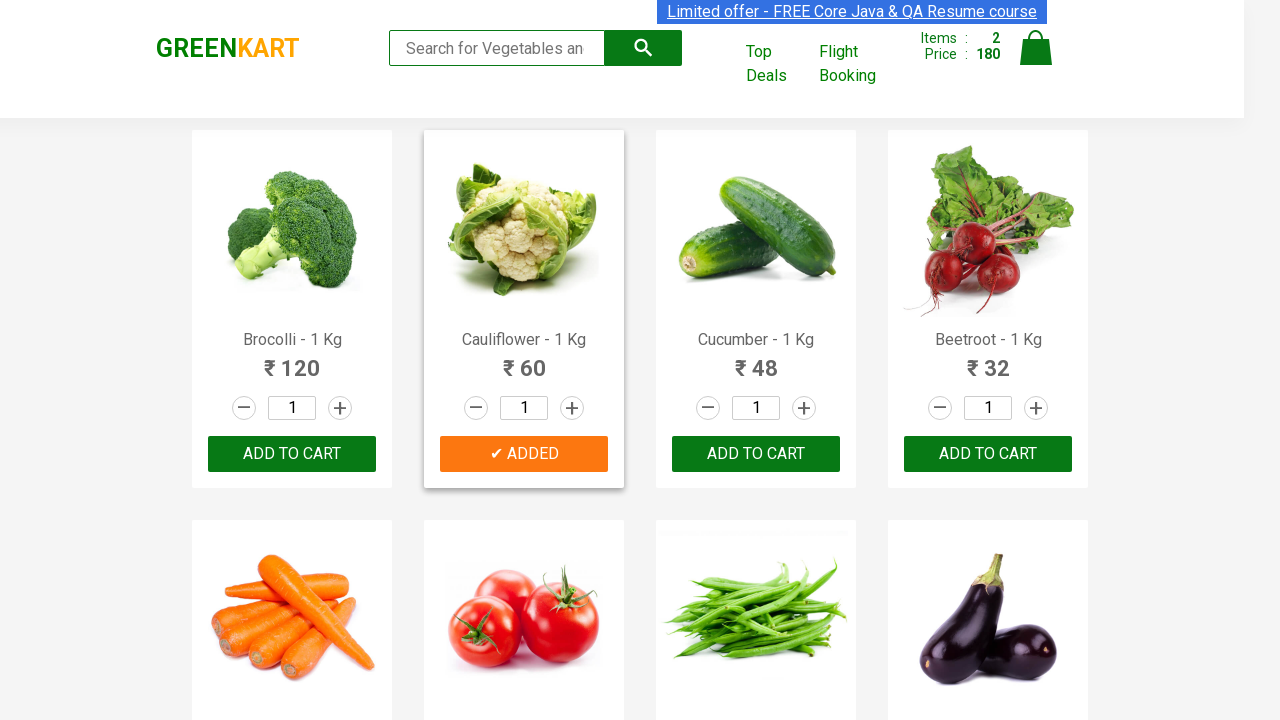